Tests page load functionality by navigating to a website and verifying the page loads successfully by checking the page title.

Starting URL: https://www.hyrtutorials.com/

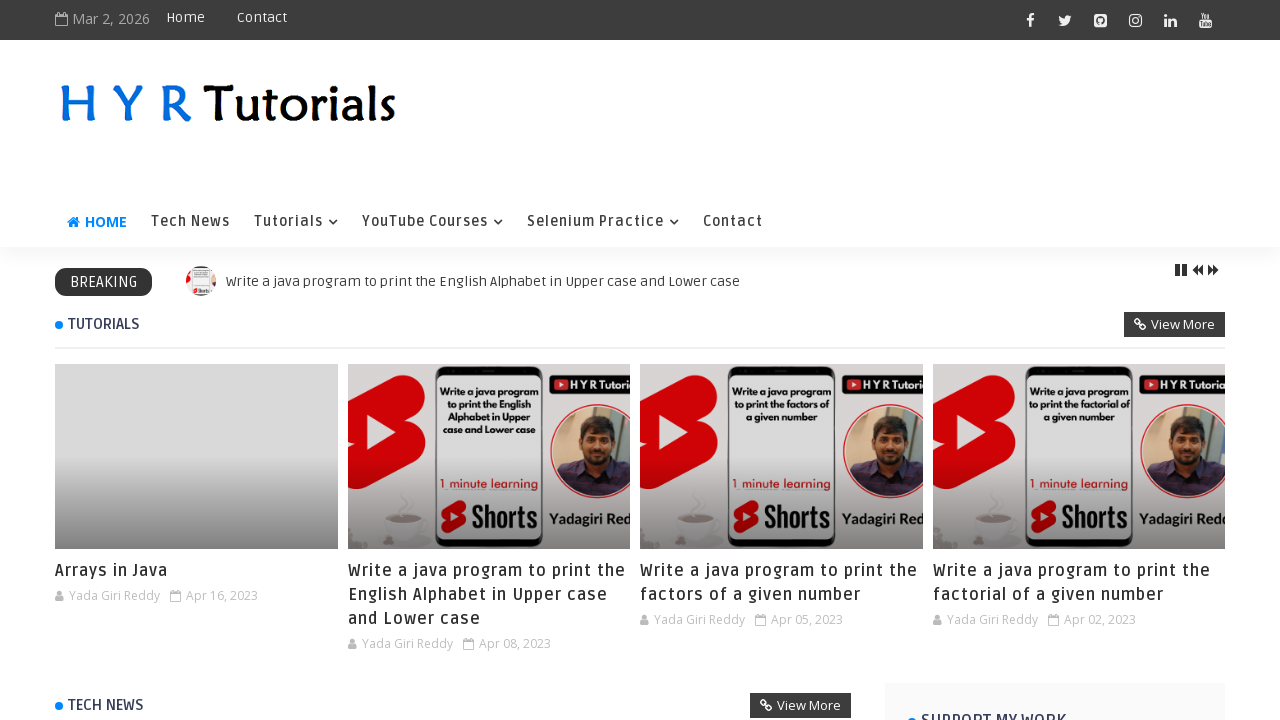

Waited for page to fully load
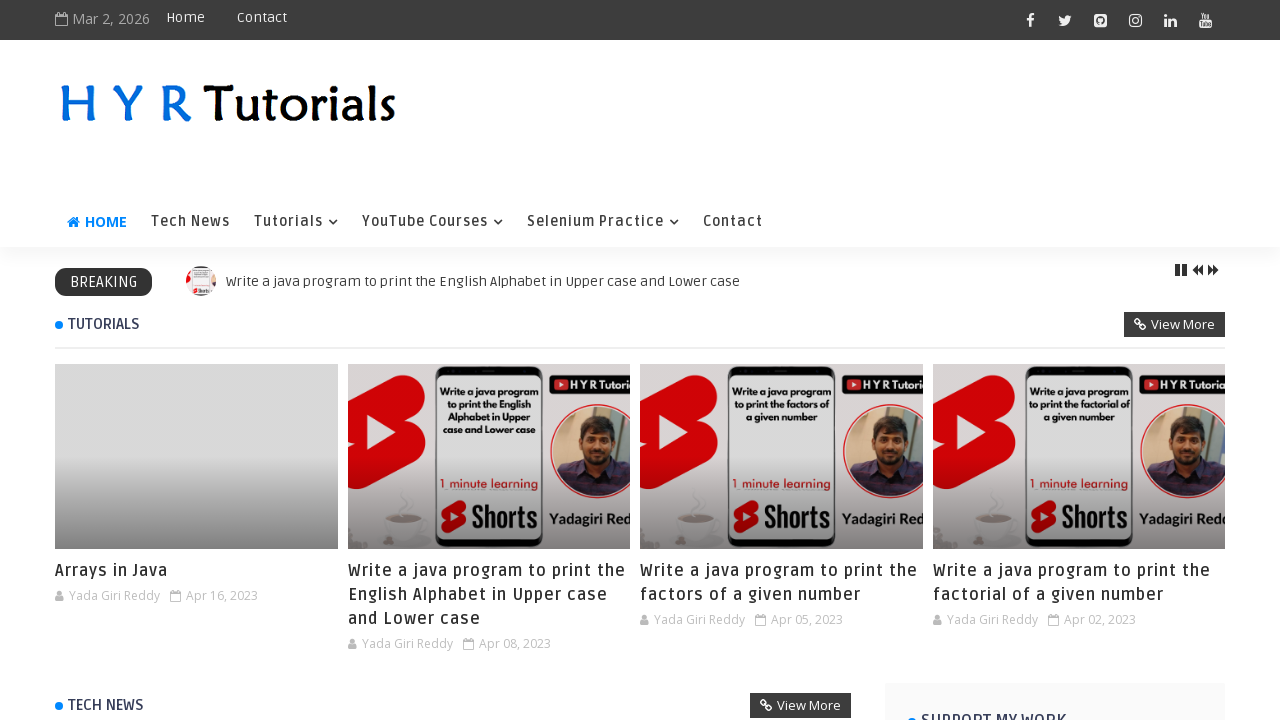

Retrieved page title: H Y R Tutorials - H Y R Tutorials
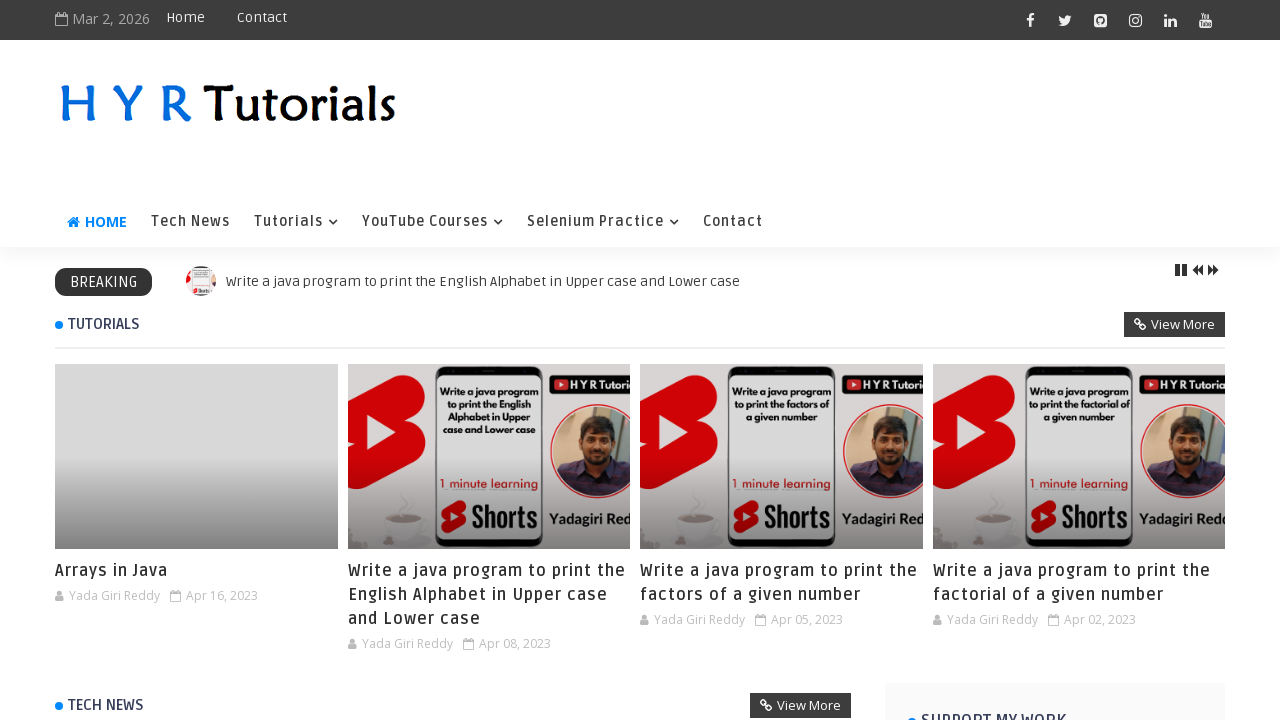

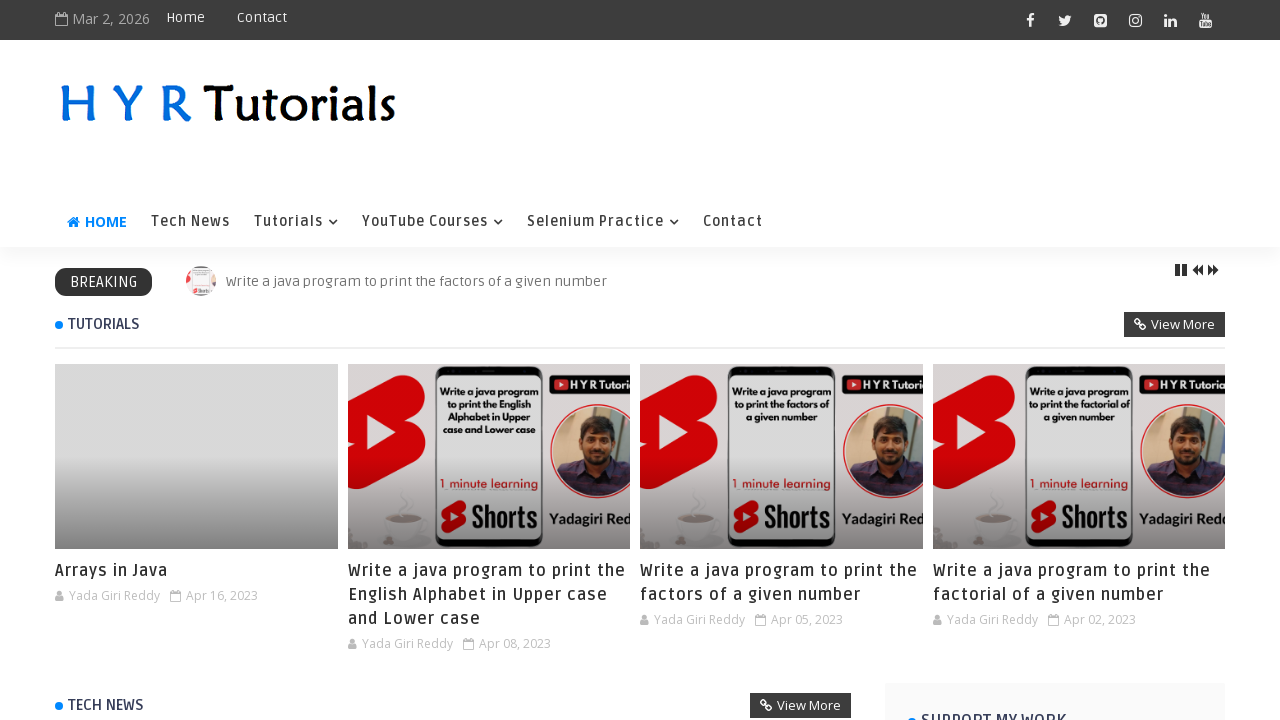